Opens the nopCommerce demo login page and maximizes the browser window. This is a basic browser launch and page load test.

Starting URL: https://demo.nopcommerce.com/login?returnUrl=%2F

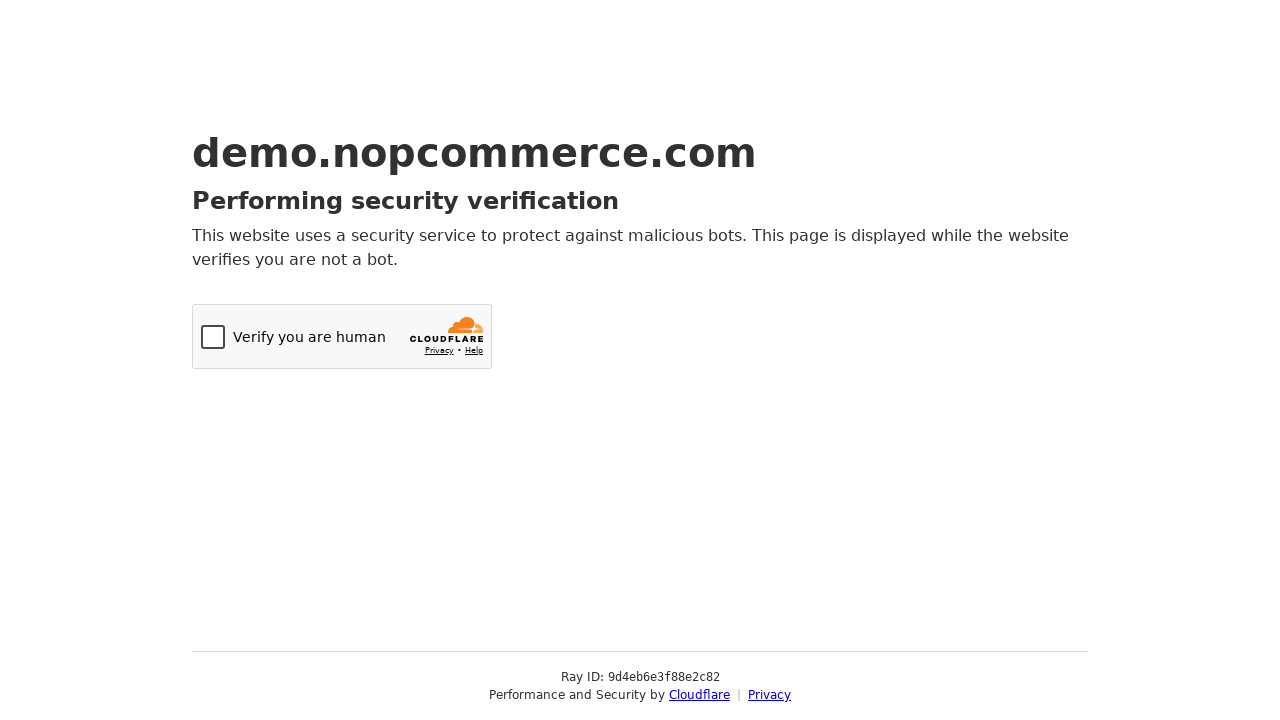

Set viewport size to 1920x1080 to maximize browser window
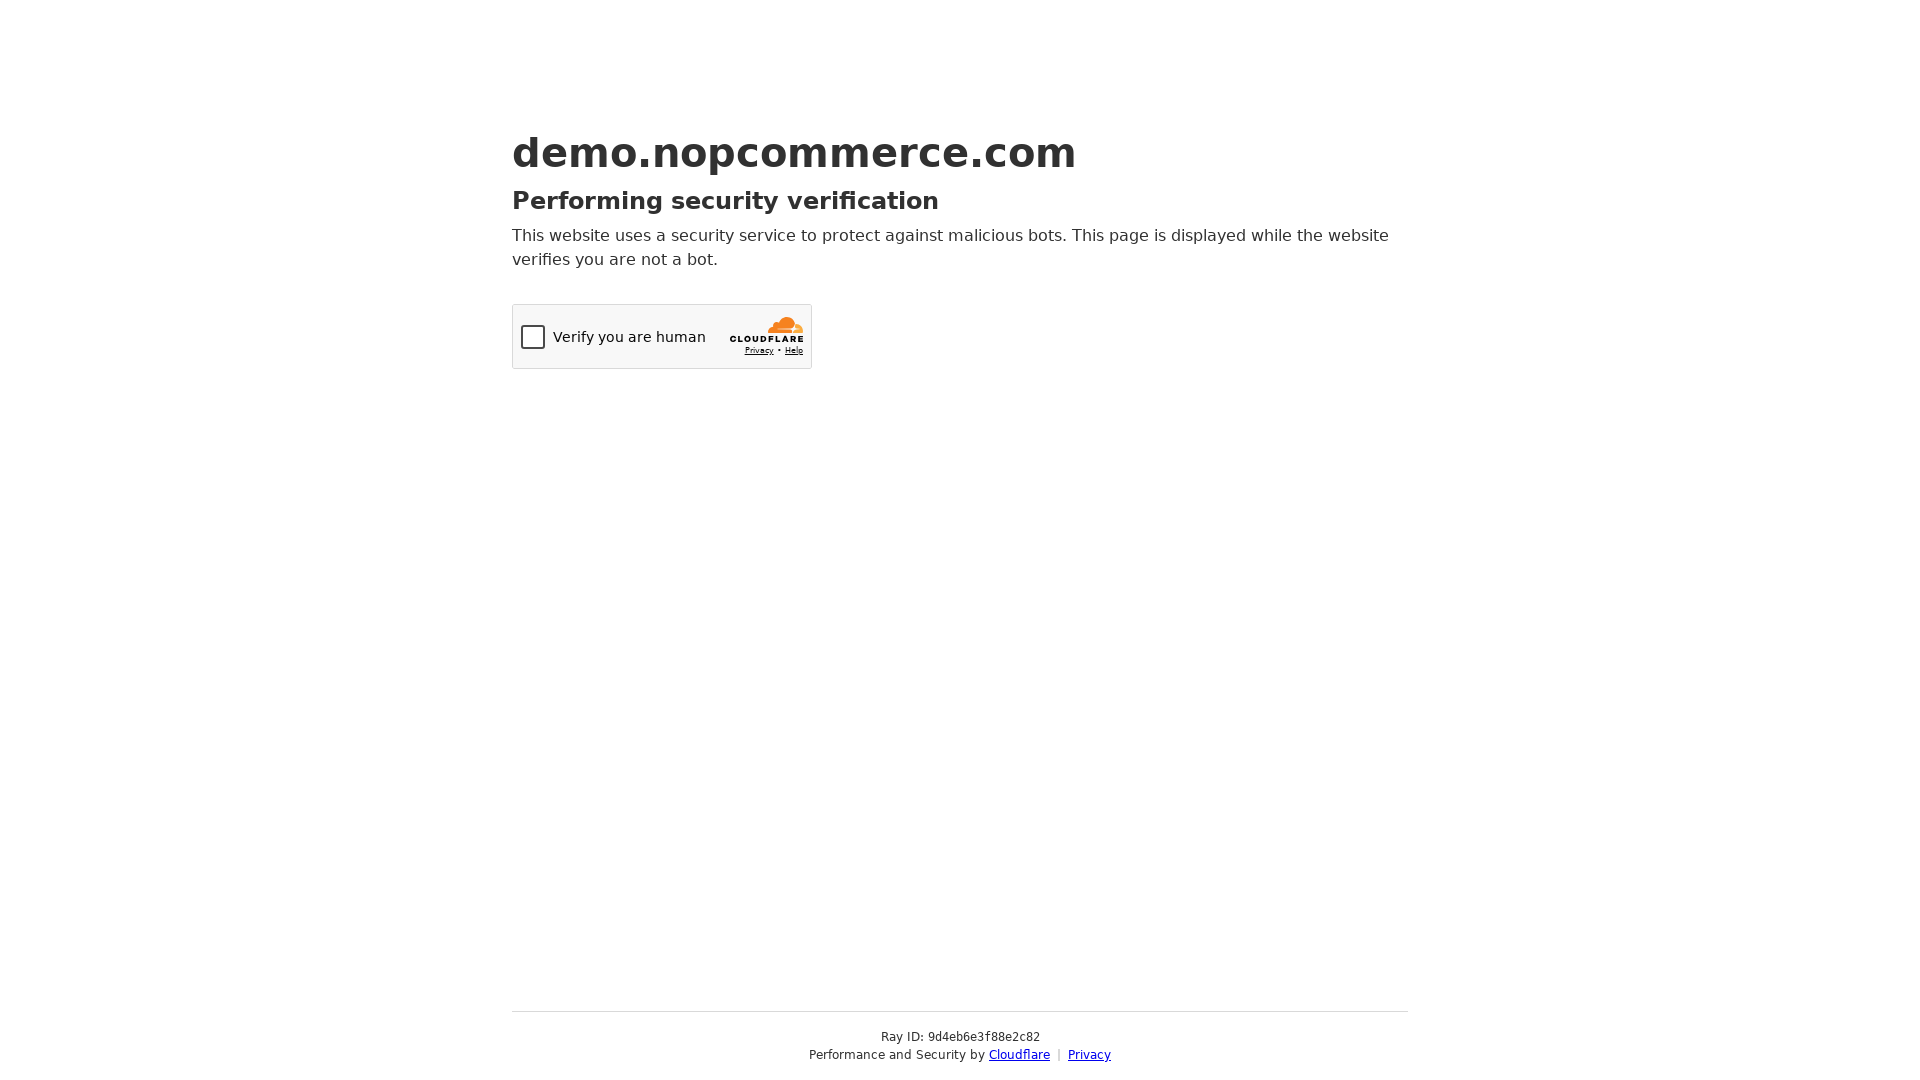

nopCommerce login page fully loaded and DOM content rendered
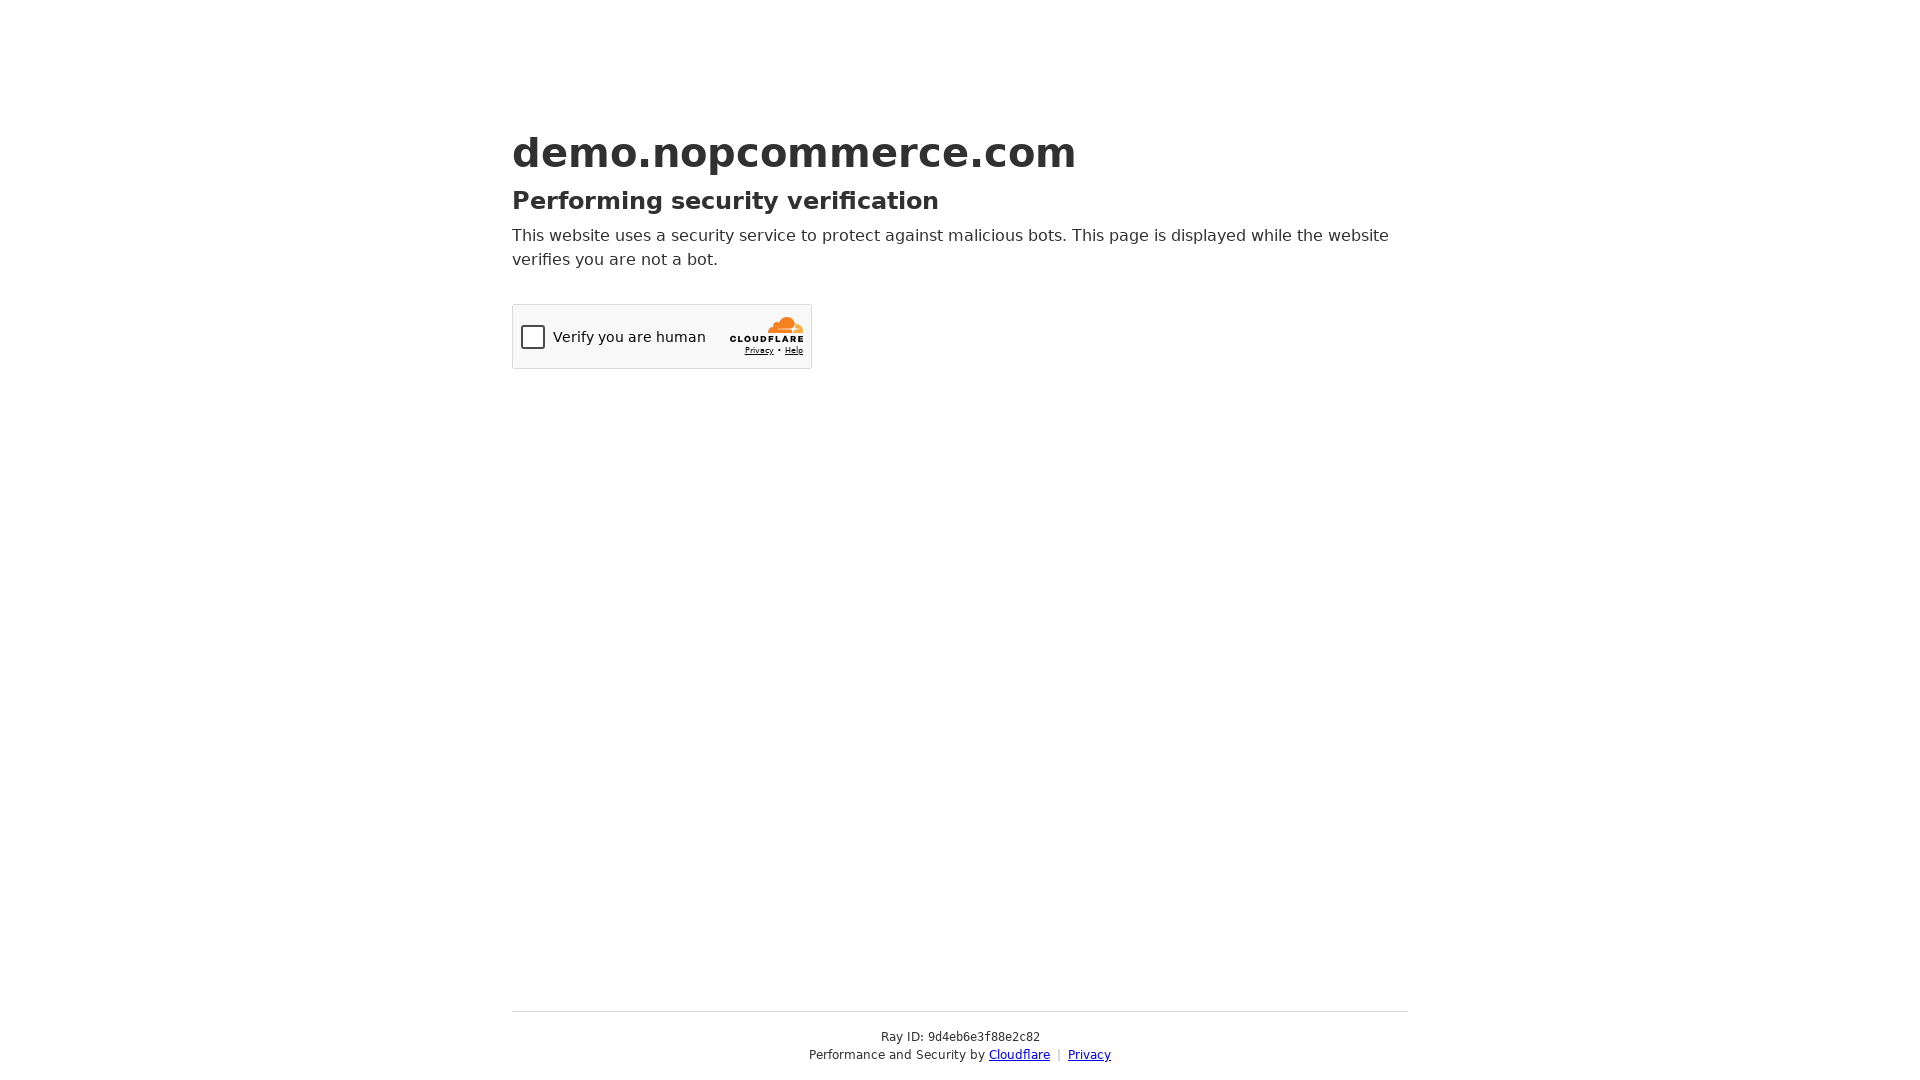

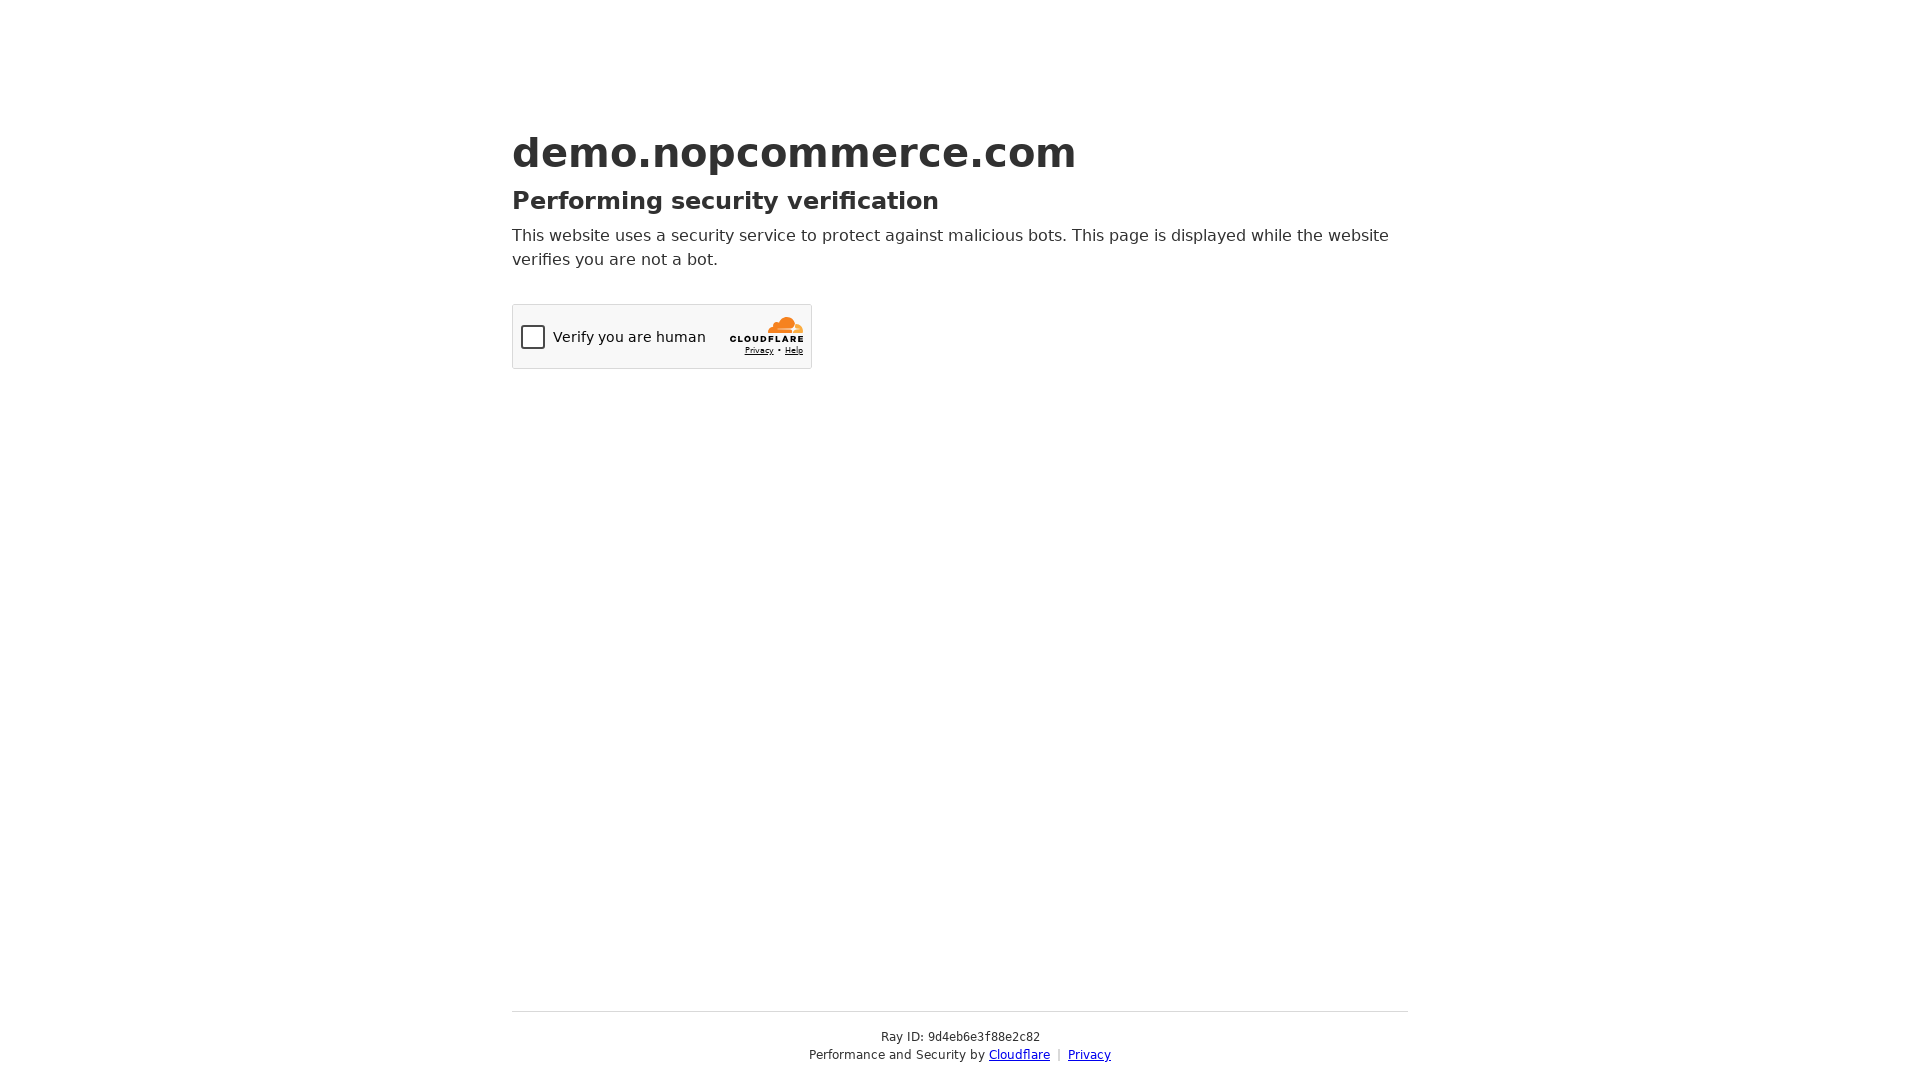